Tests registration form validation by submitting without SSN and verifying the error message appears

Starting URL: https://parabank.parasoft.com/parabank/index.htm

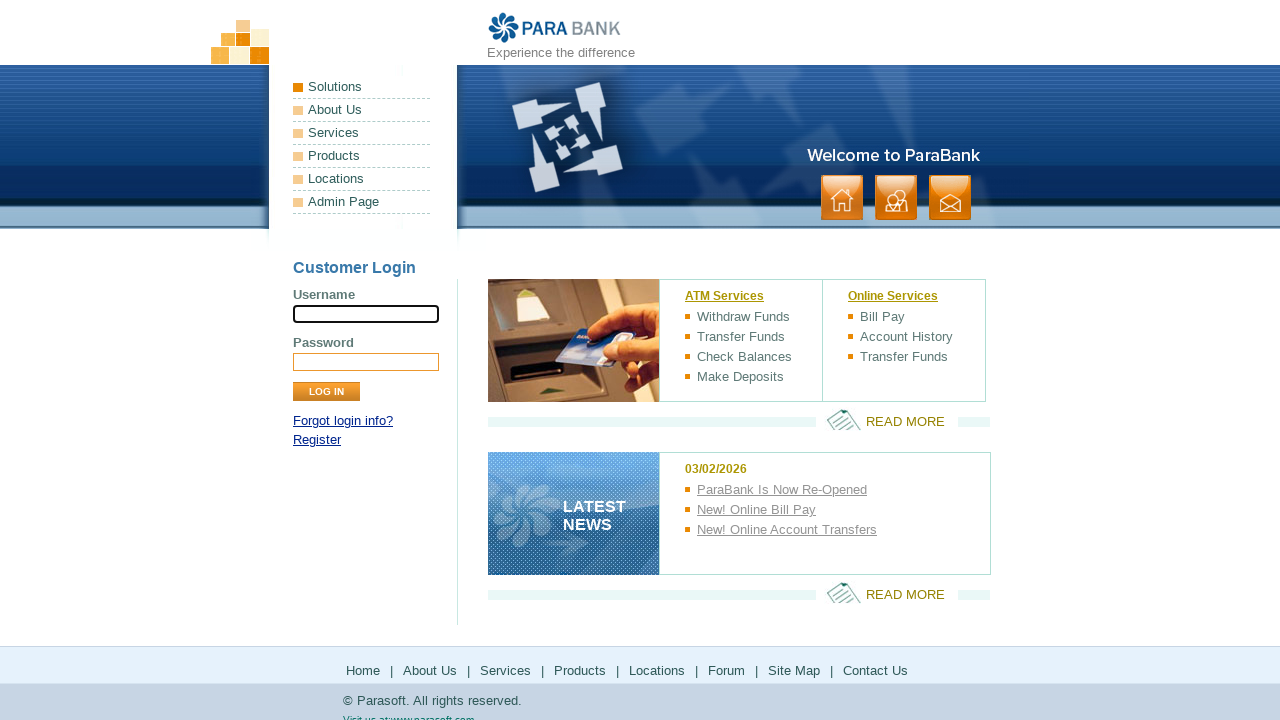

Clicked Register link at (317, 440) on text=Register
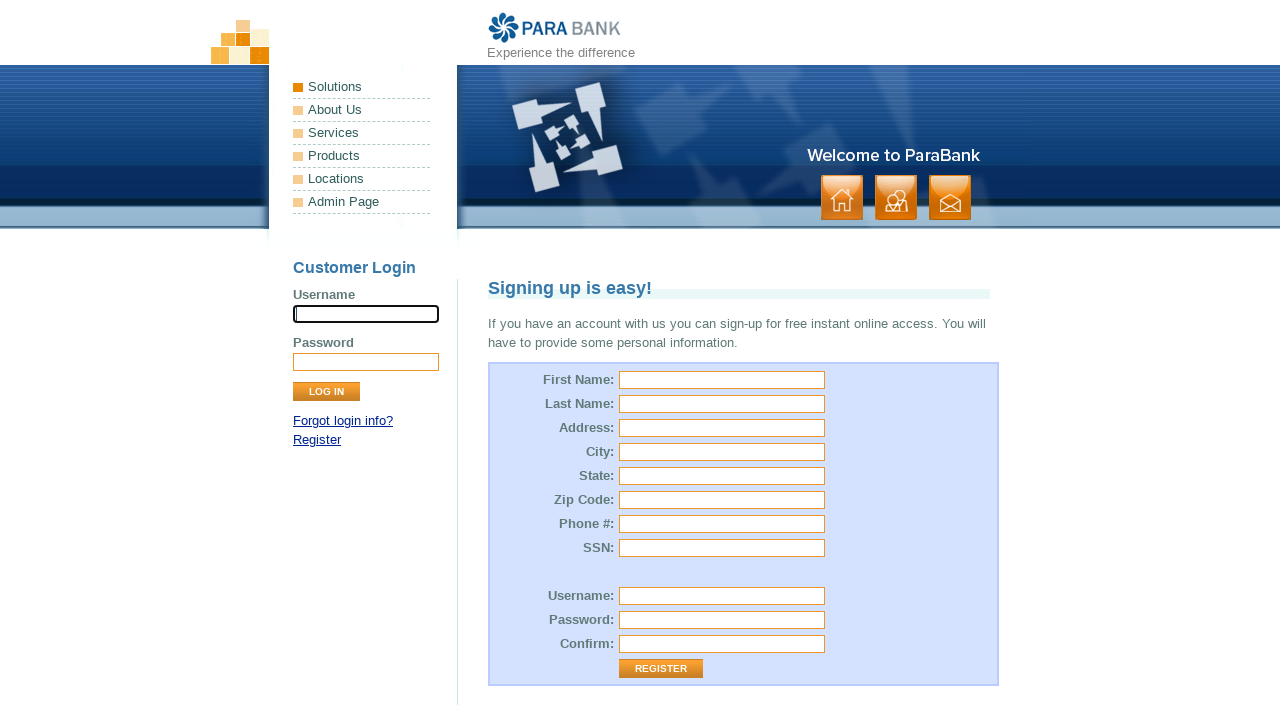

Registration form loaded
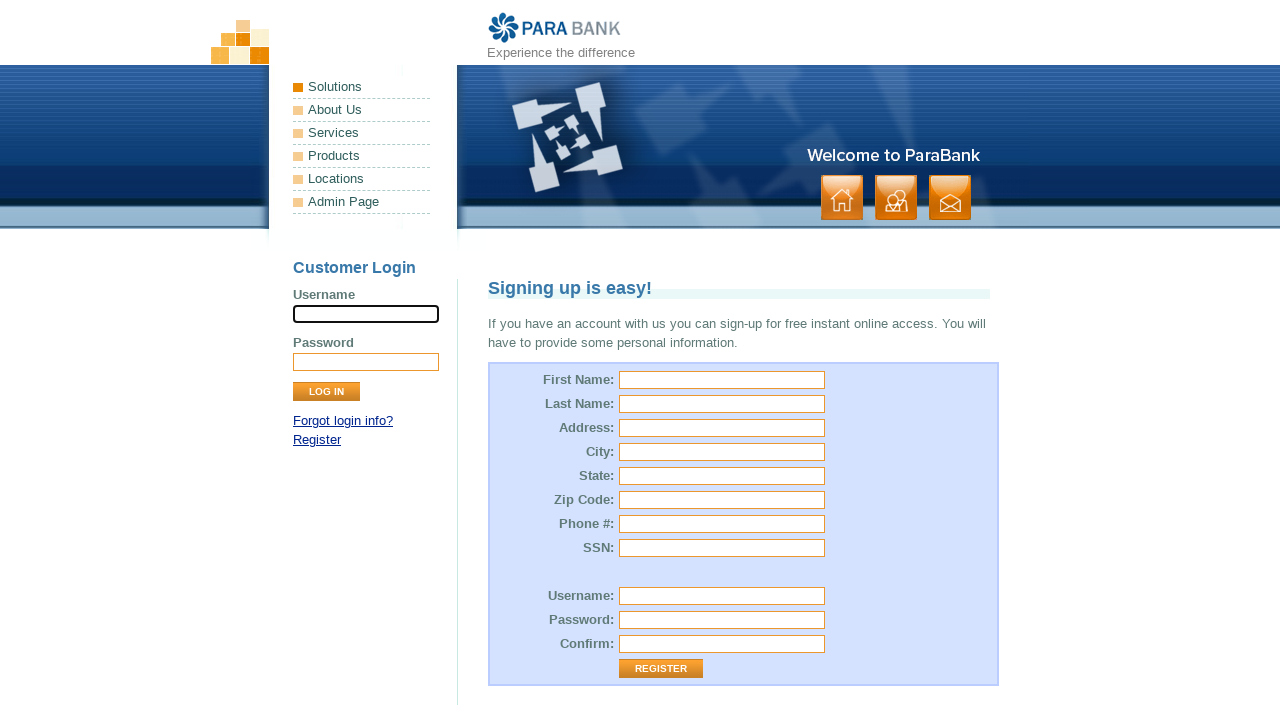

Filled first name with 'Amanda' on #customer\.firstName
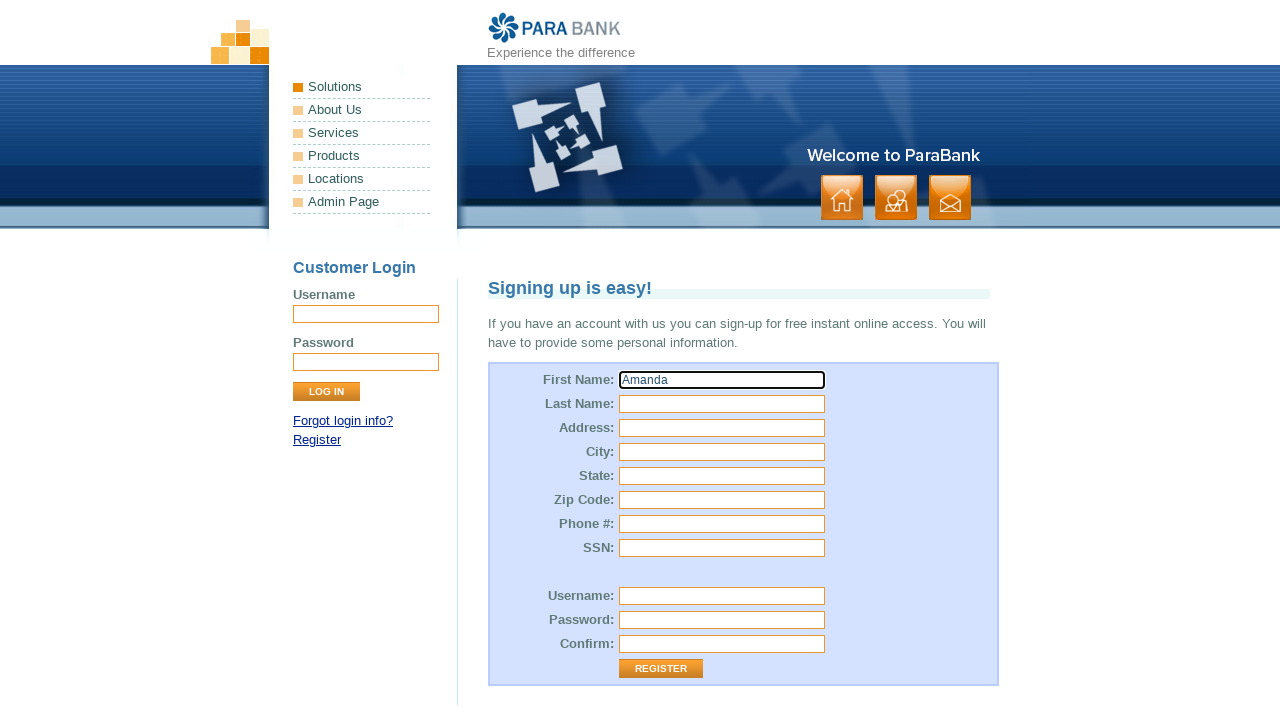

Filled last name with 'Taylor' on #customer\.lastName
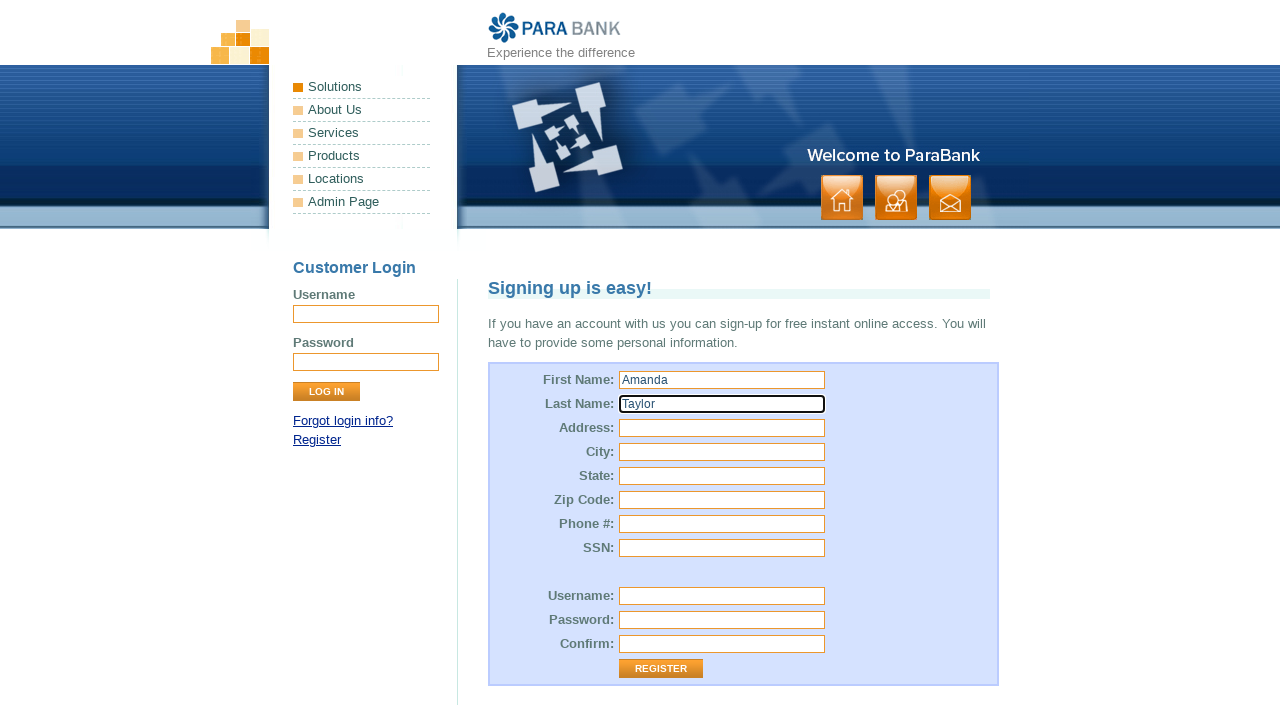

Filled street address with '444 Spruce Drive' on #customer\.address\.street
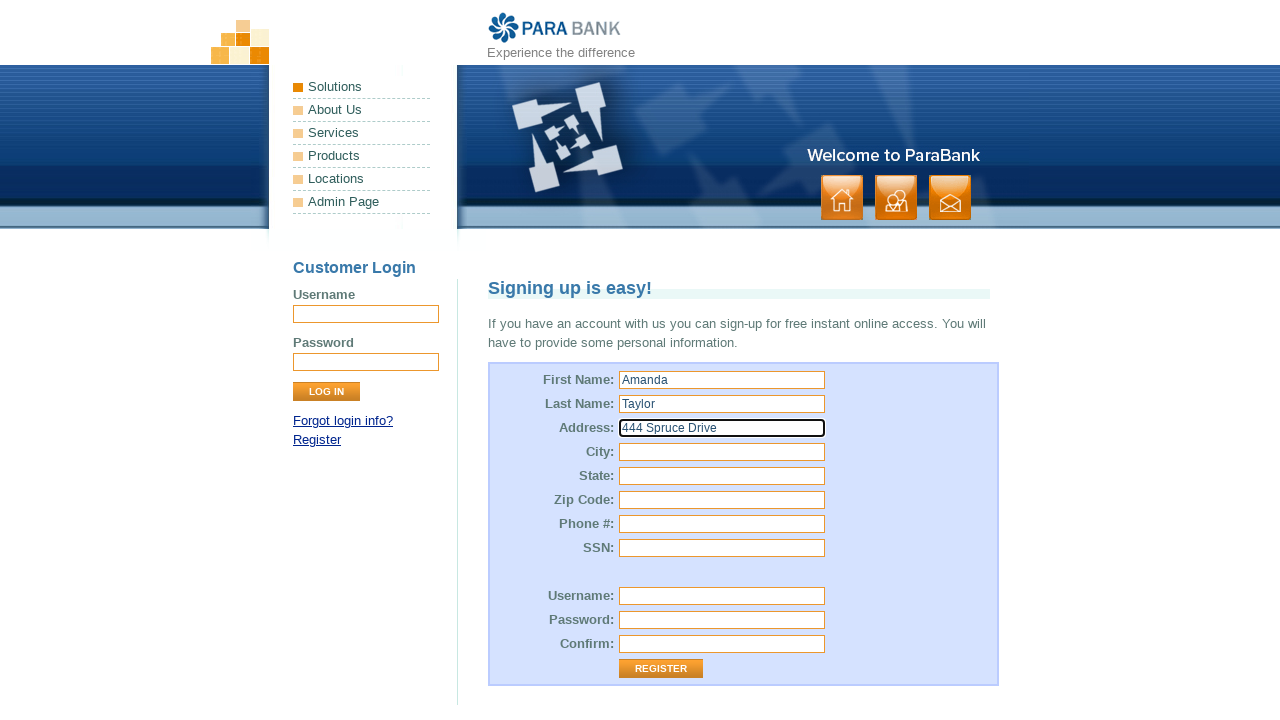

Filled city with 'Boston' on #customer\.address\.city
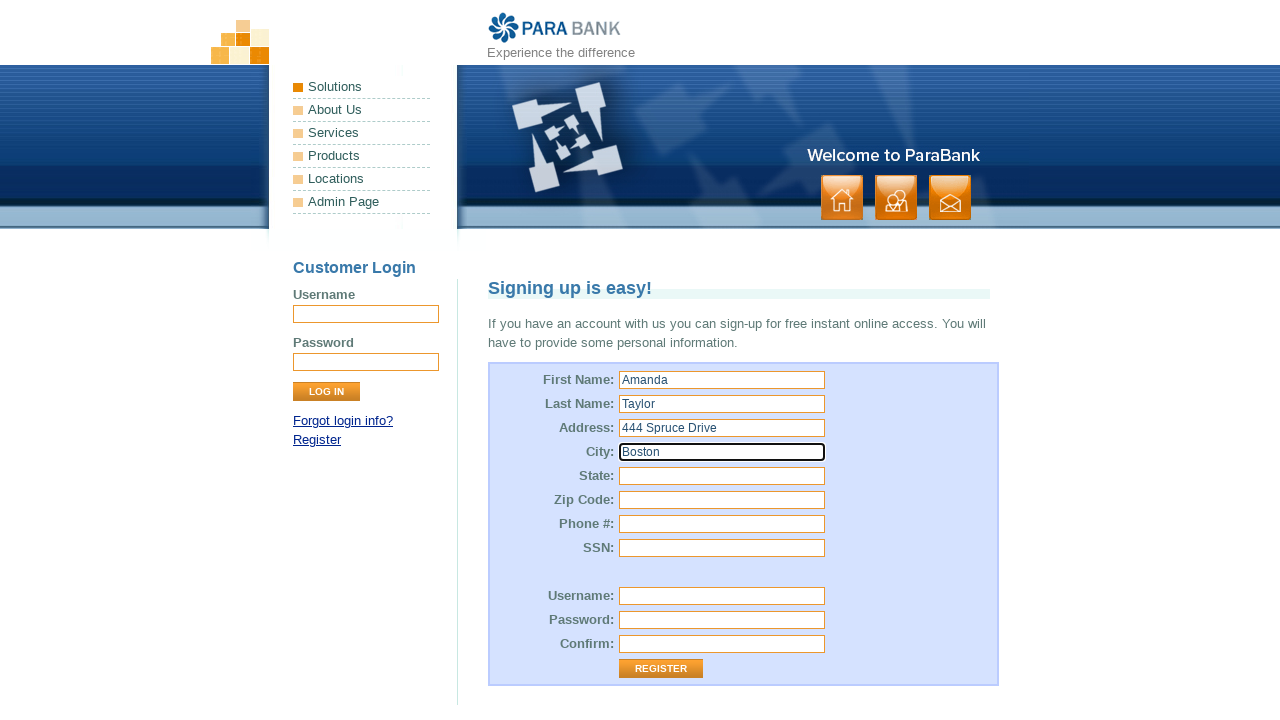

Filled state with 'Massachusetts' on #customer\.address\.state
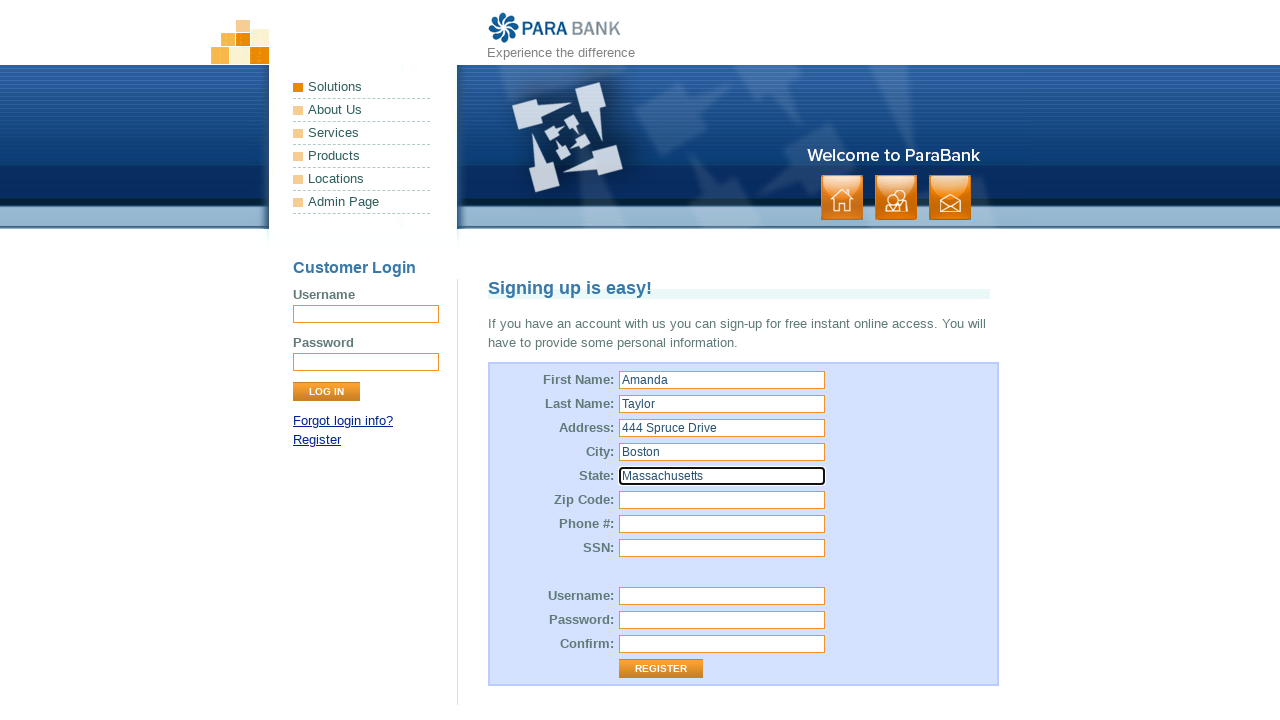

Filled zip code with '02101' on #customer\.address\.zipCode
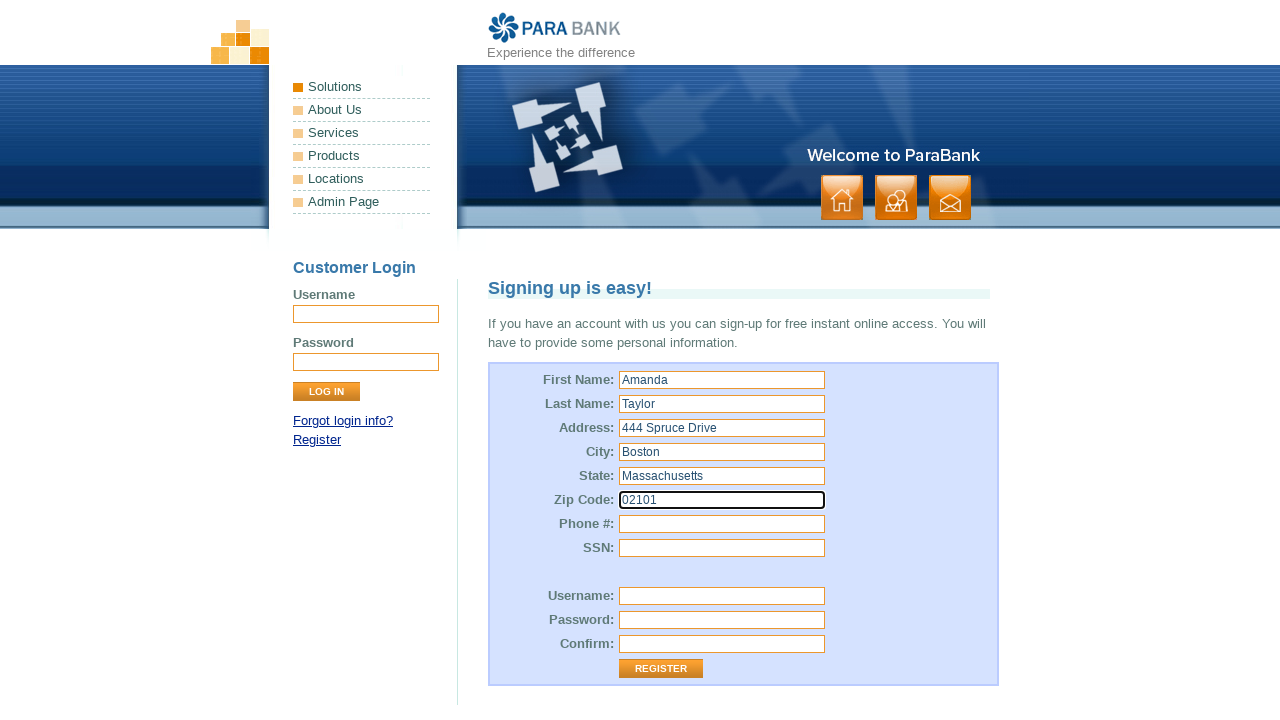

Filled phone number with '6175559753' on #customer\.phoneNumber
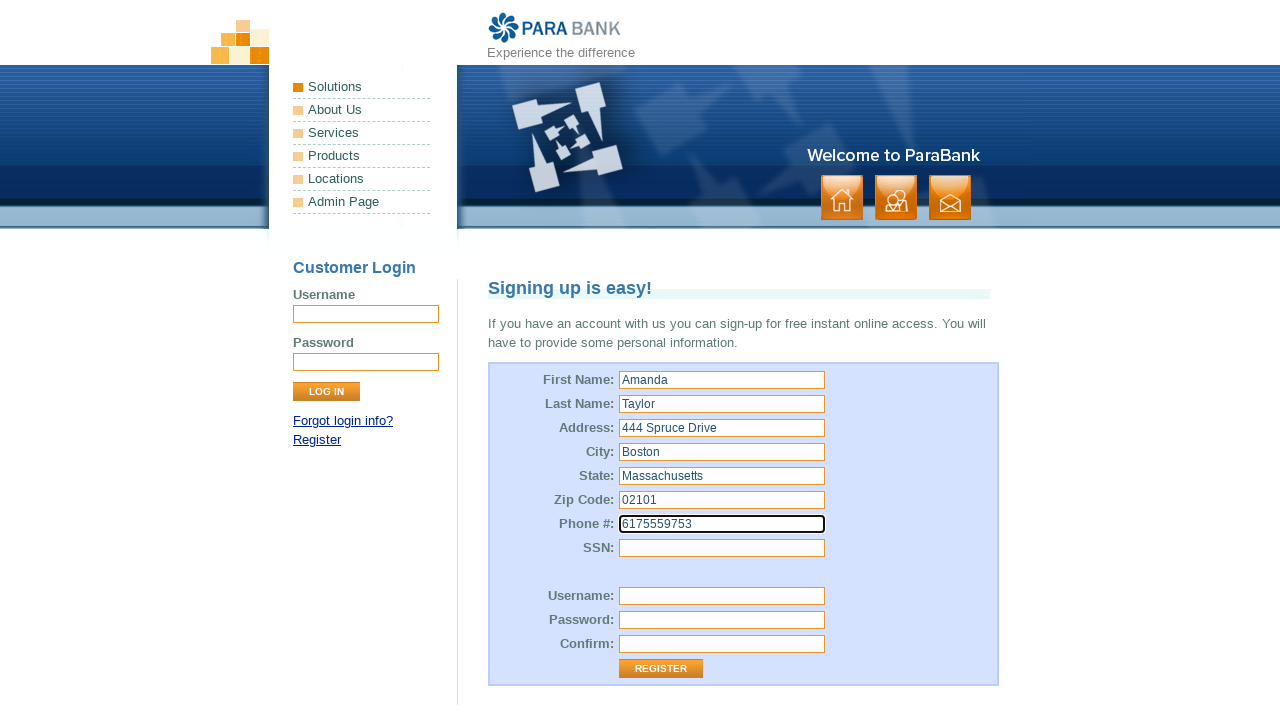

Filled username with 'ataylor_bos' on #customer\.username
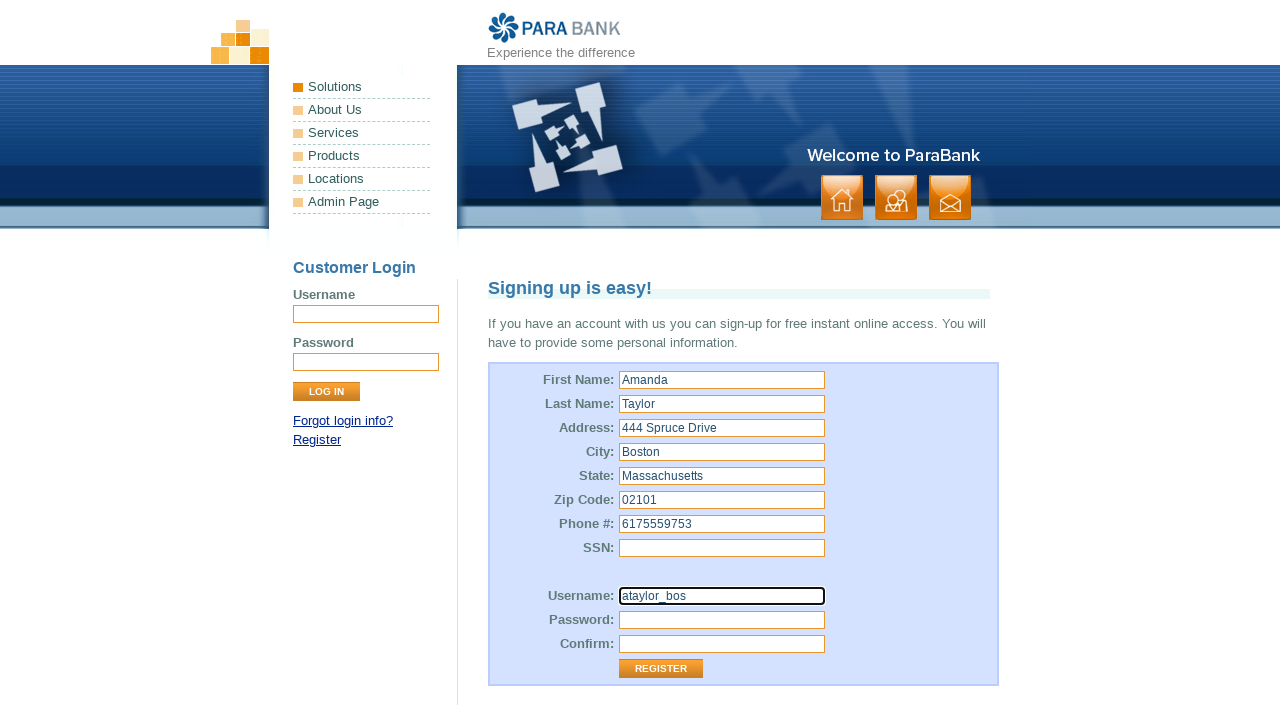

Filled password with 'Taylor@456' on #customer\.password
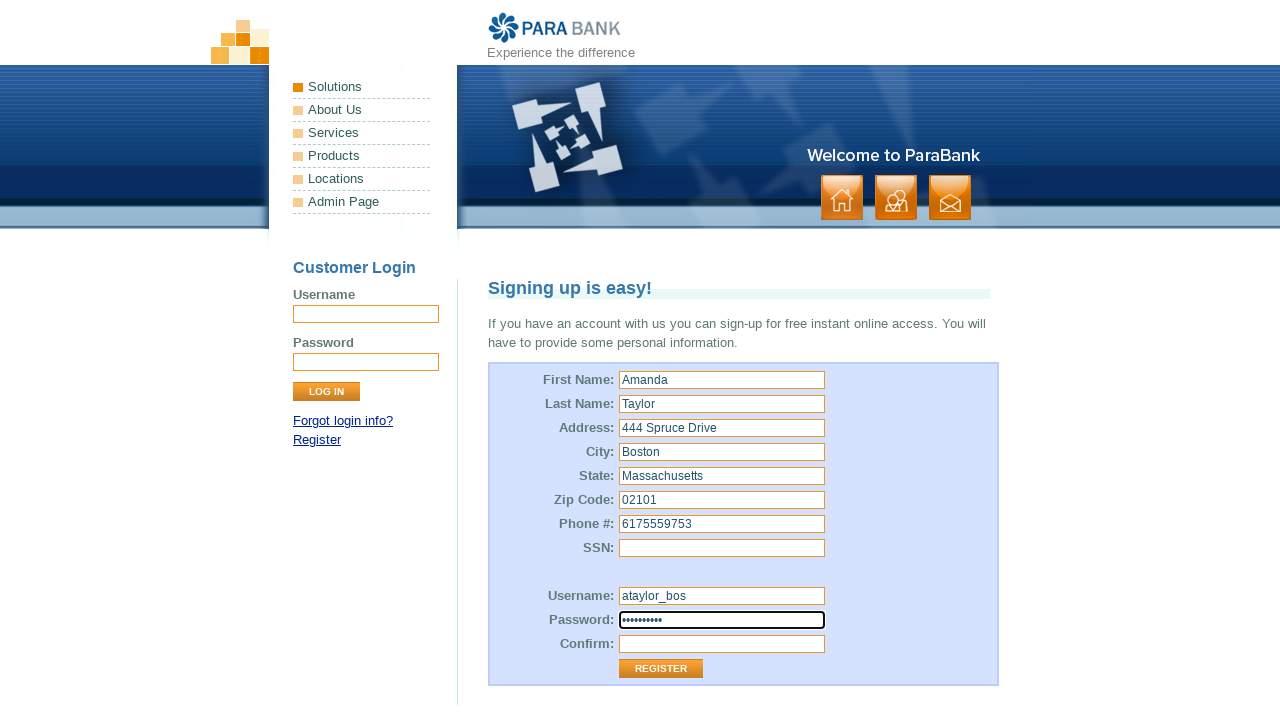

Filled repeated password with 'Taylor@456' on #repeatedPassword
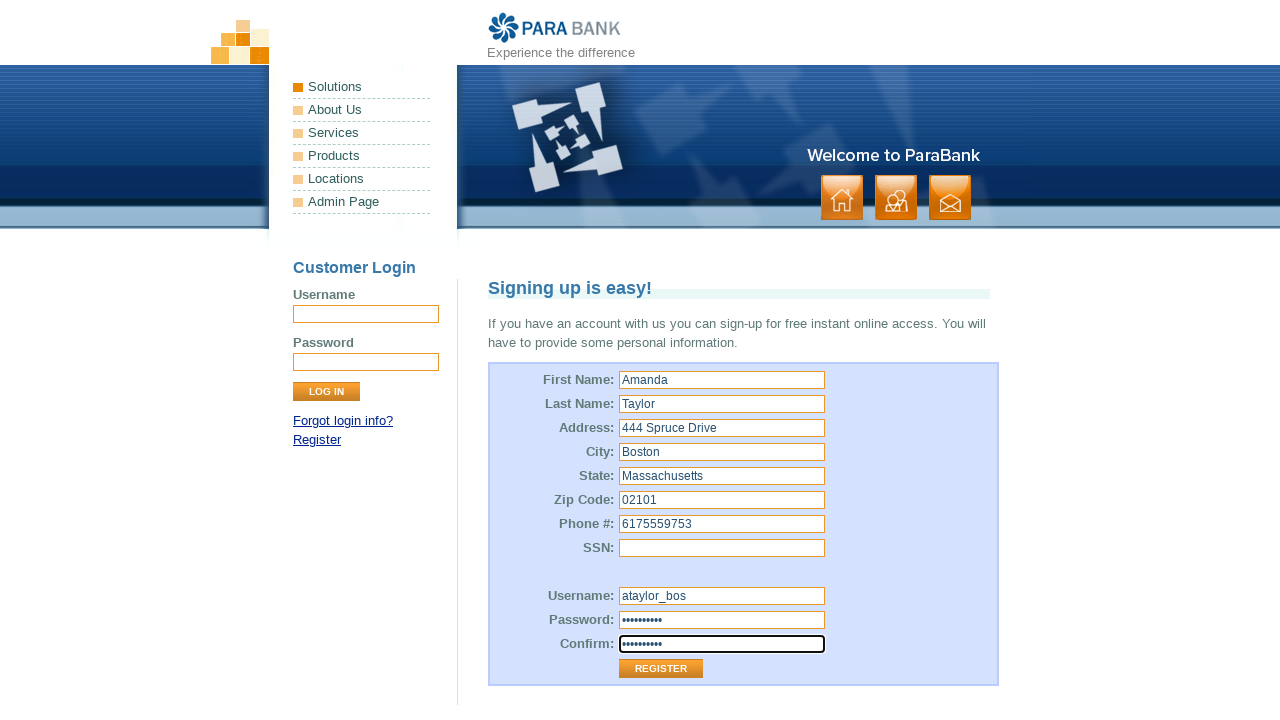

Clicked Register button to submit form without SSN at (661, 669) on input[value='Register']
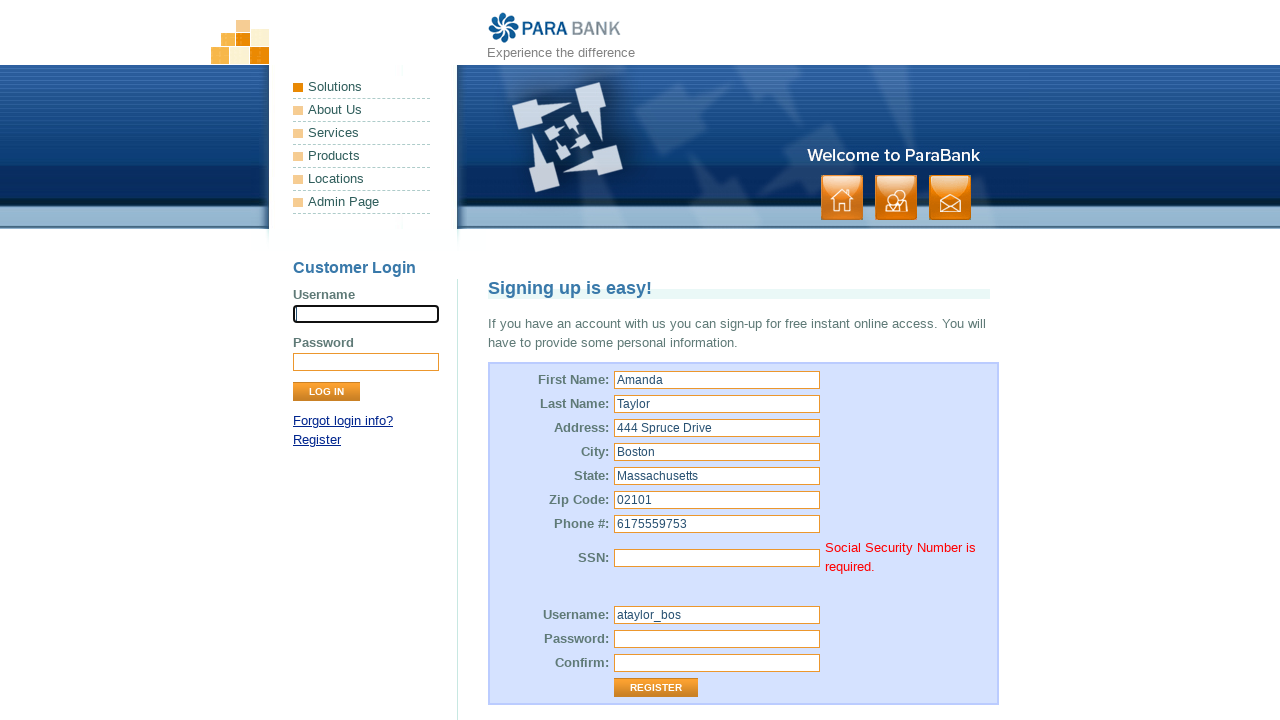

SSN error message appeared as expected
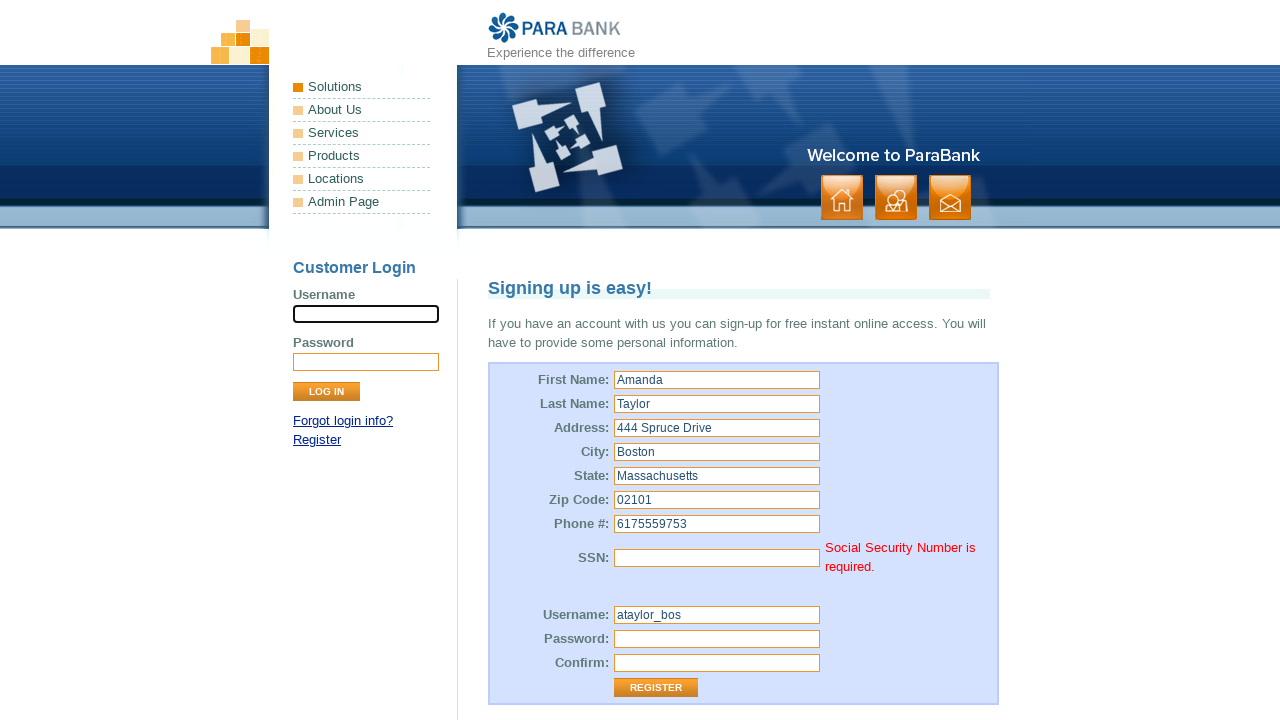

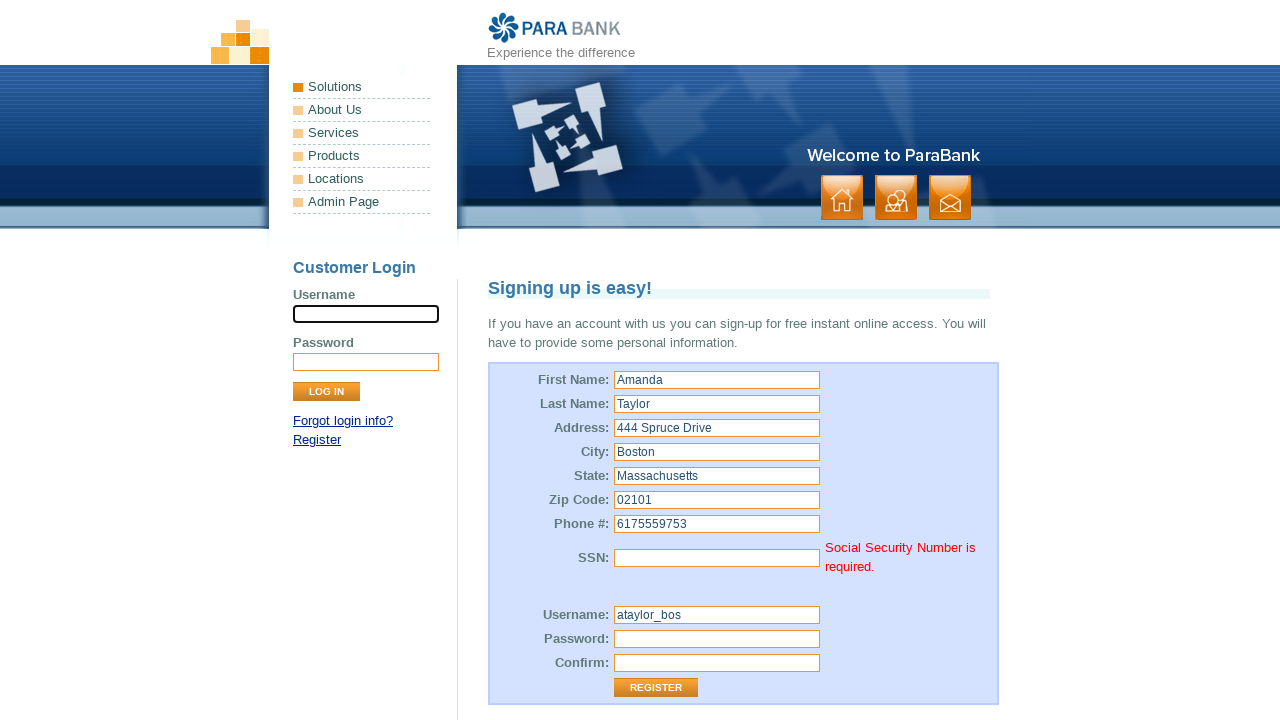